Tests data table sorting without attributes in descending order by clicking the dues column header twice

Starting URL: http://the-internet.herokuapp.com/tables

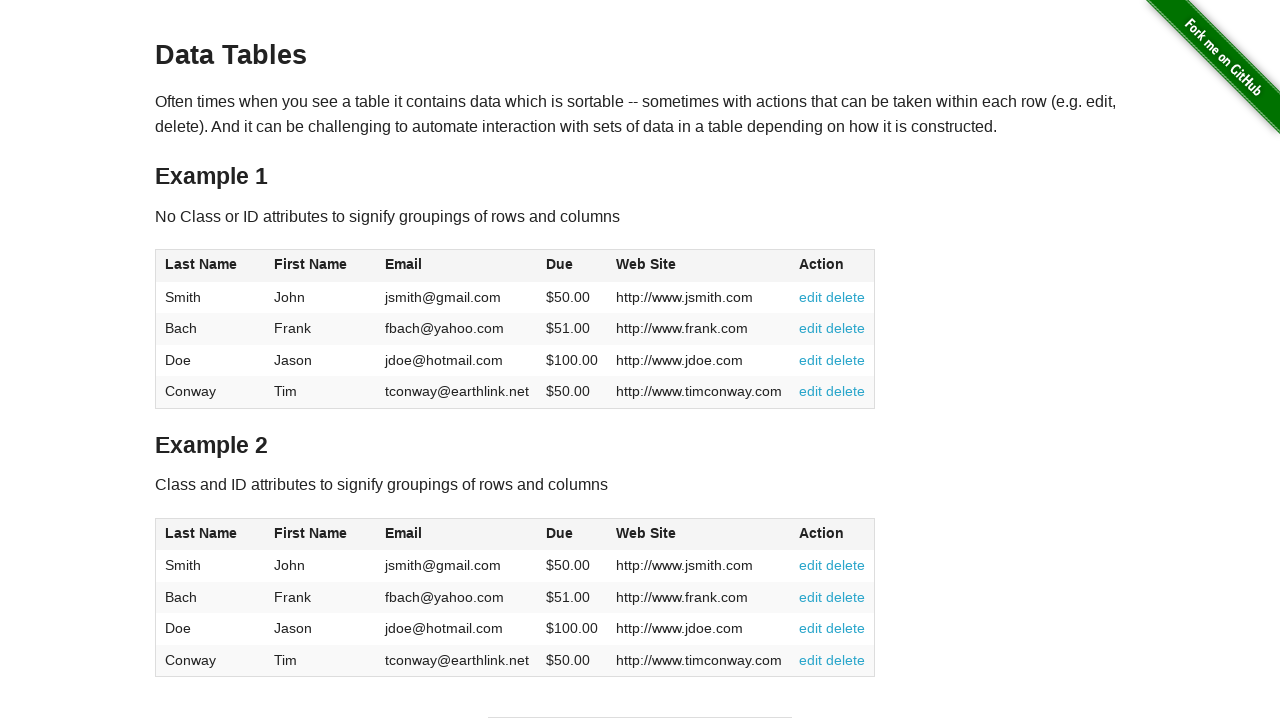

Clicked dues column header to sort in ascending order at (572, 266) on #table1 thead tr th:nth-of-type(4)
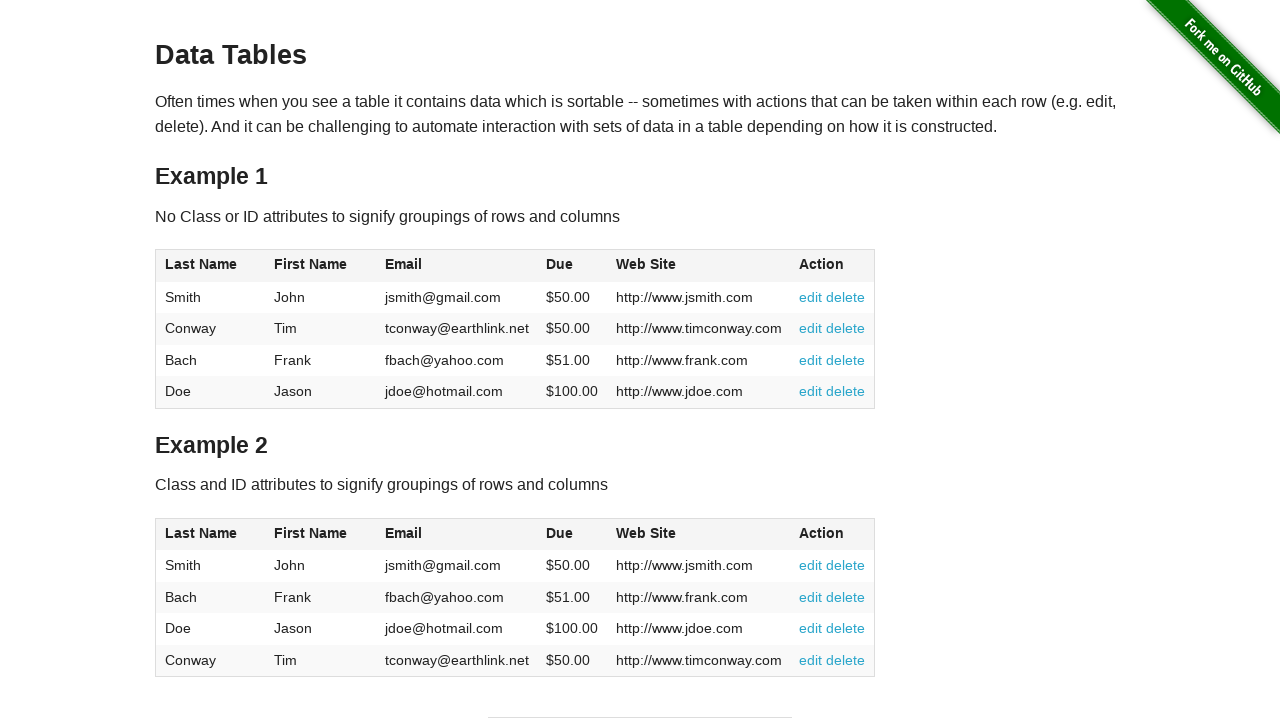

Clicked dues column header again to sort in descending order at (572, 266) on #table1 thead tr th:nth-of-type(4)
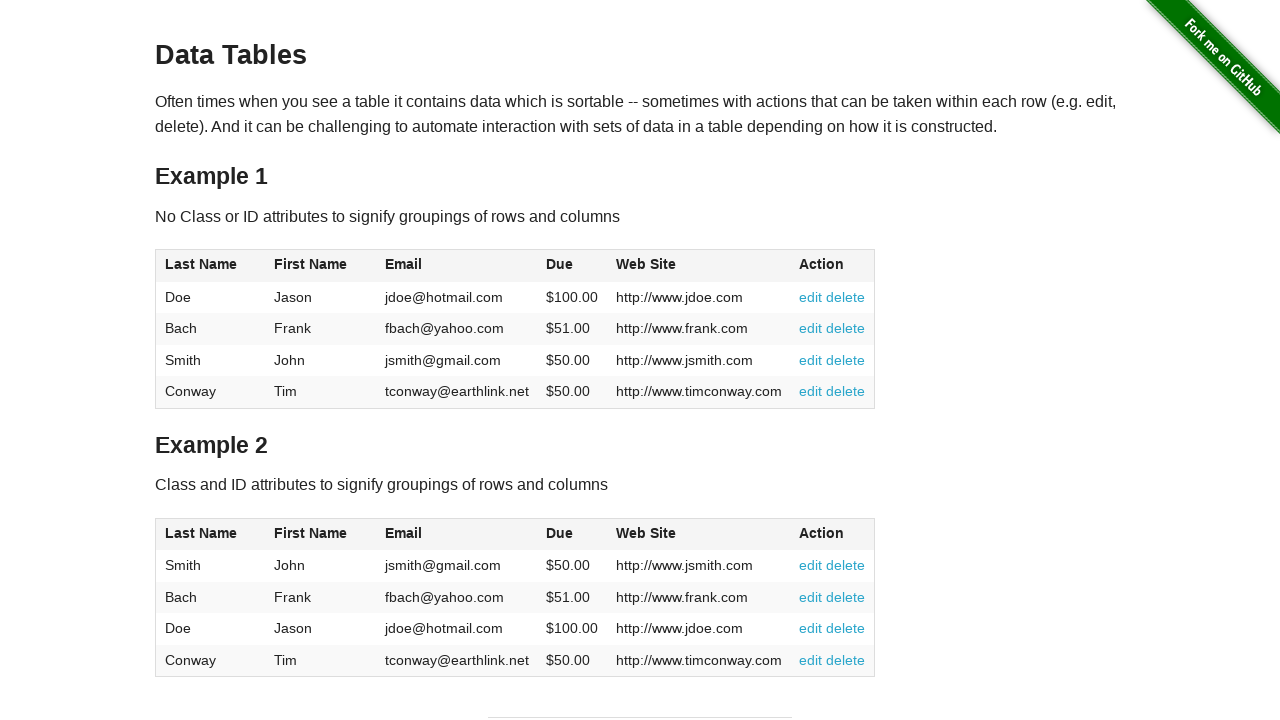

Data table sorted in descending order by dues column
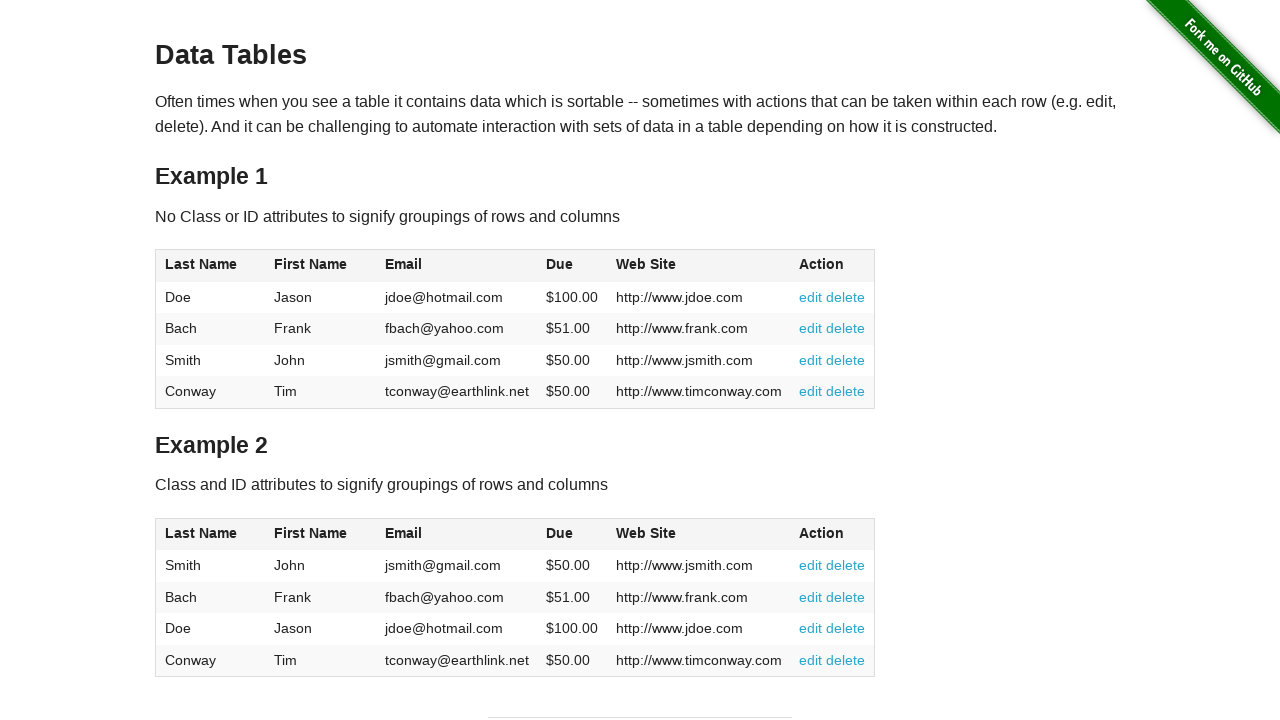

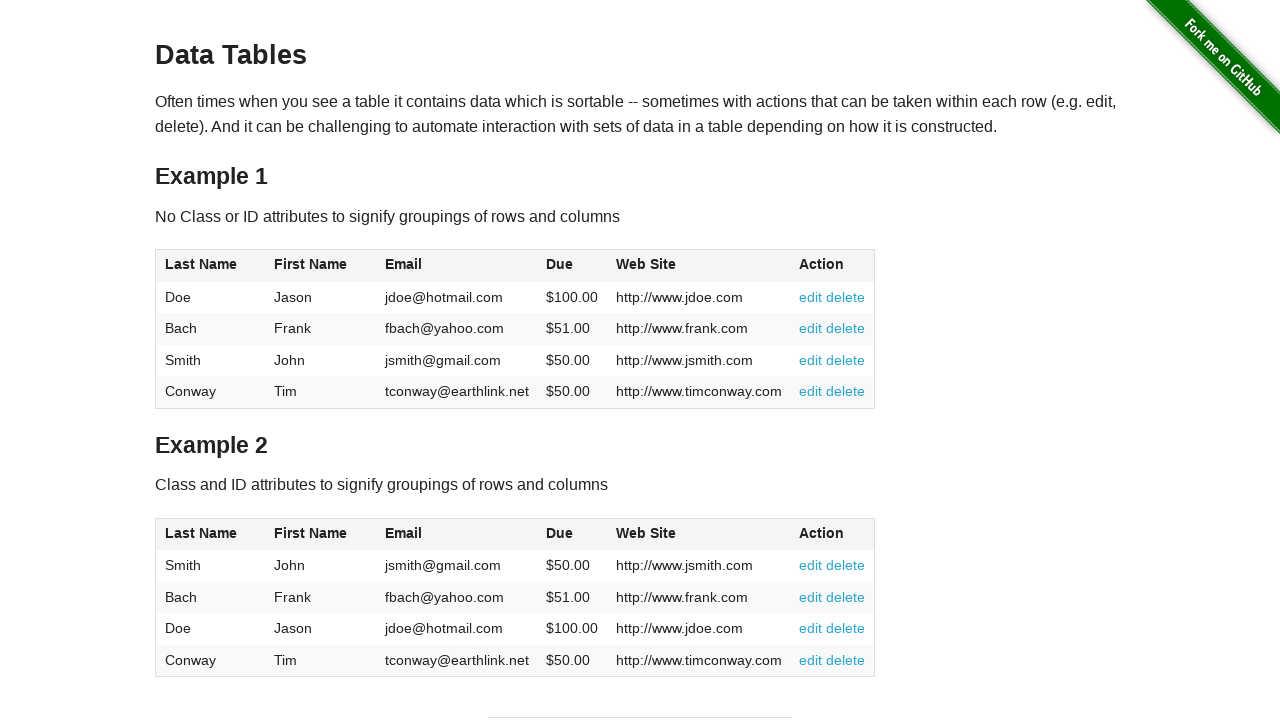